Tests the EdMentor AI page by navigating from home, verifying headers, key features section, institutional benefits, seamless integration section, and Contact Us button navigation.

Starting URL: https://imaginxavr.com/

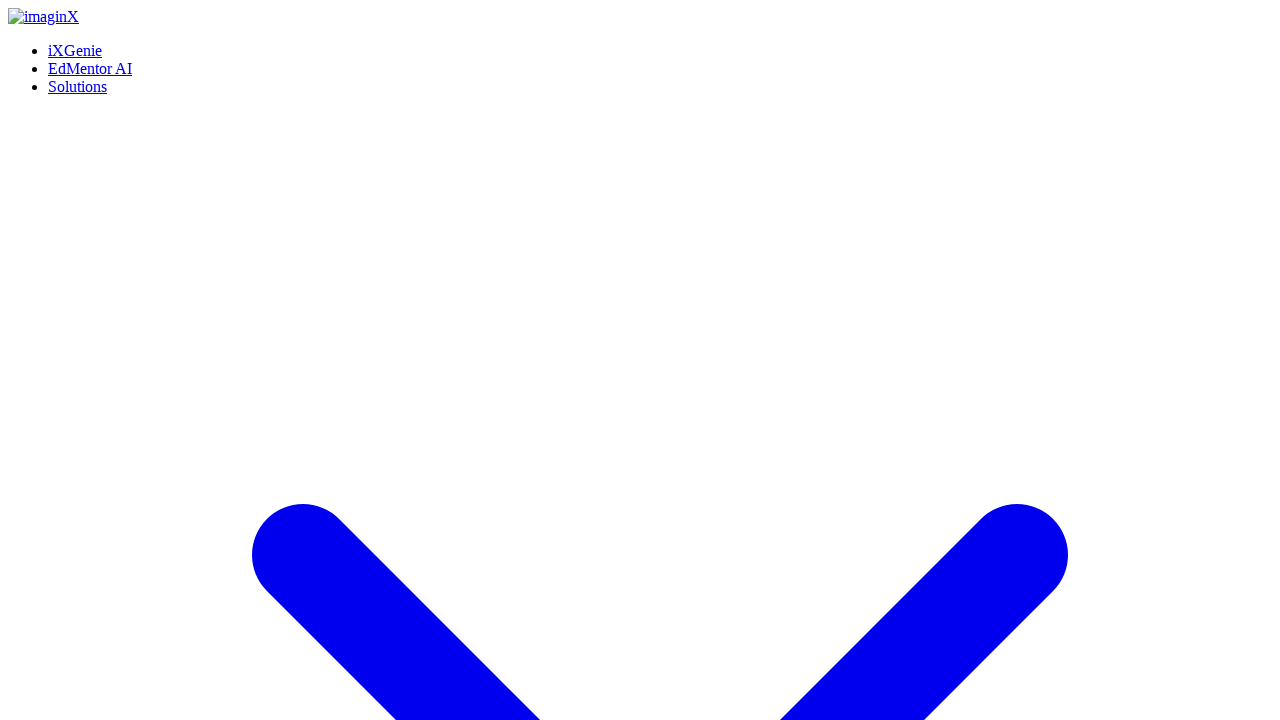

Page loaded successfully
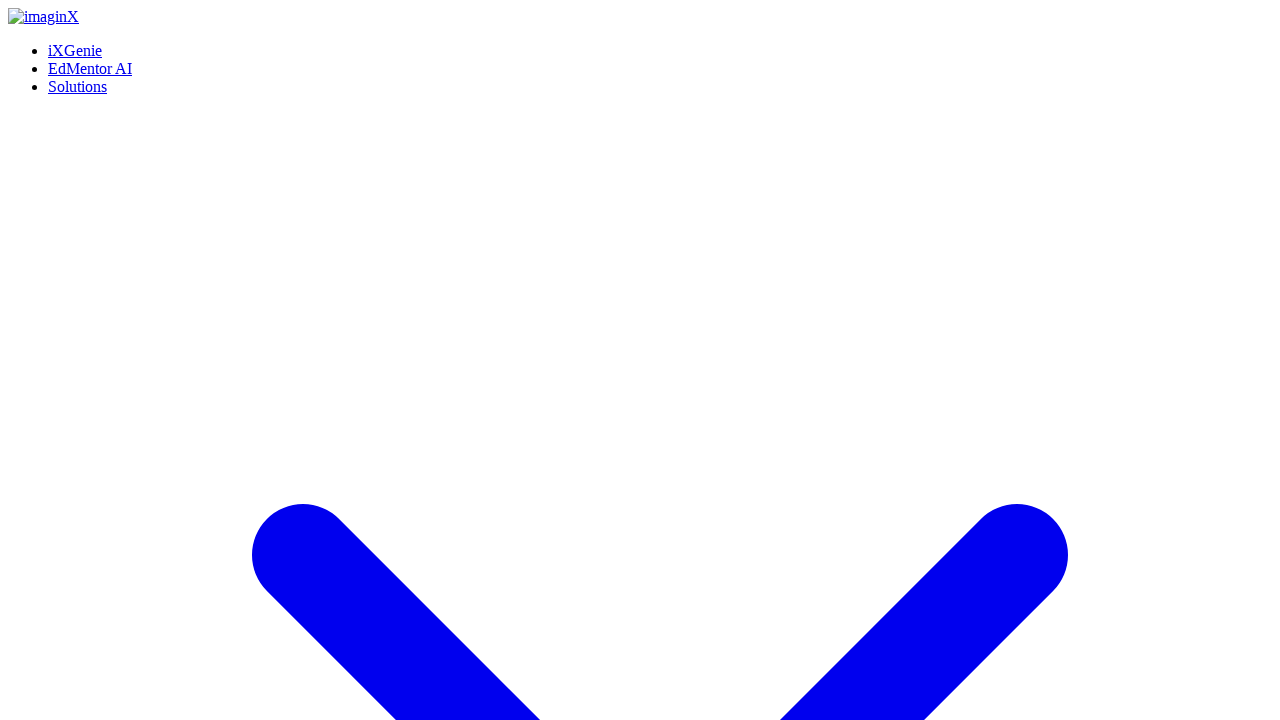

EdMentor AI link element found and waited for
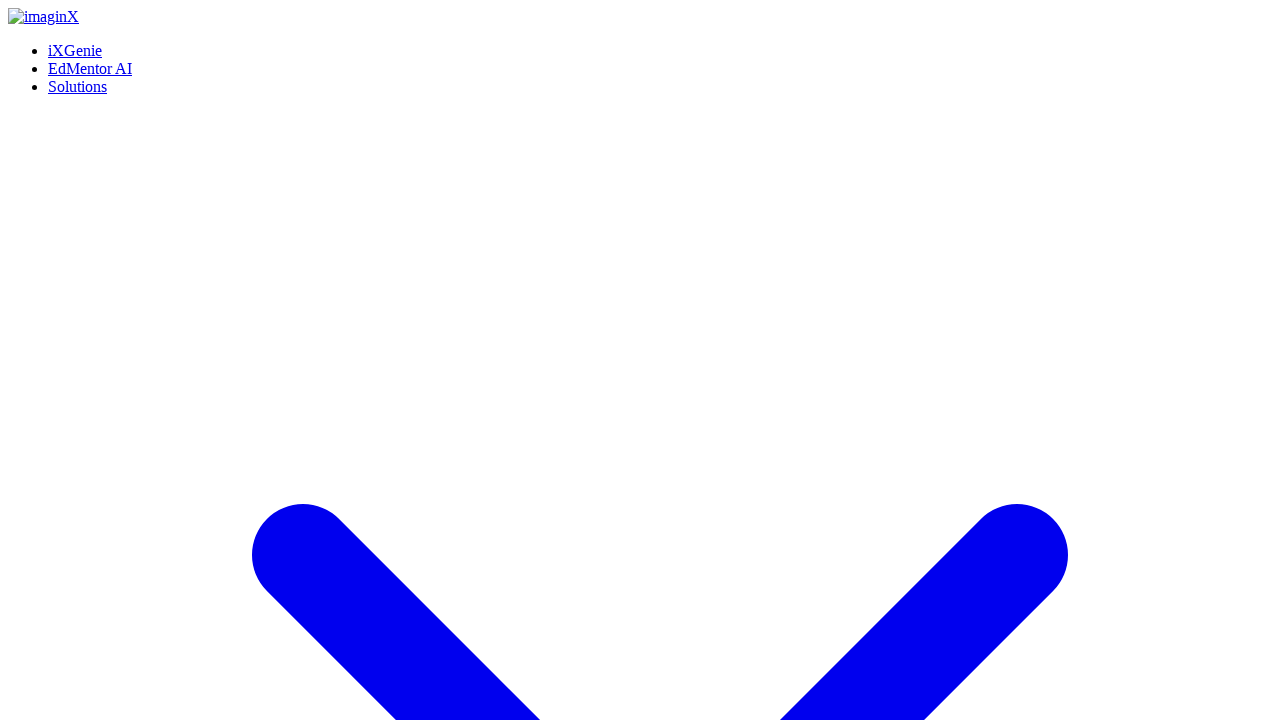

Hovered over EdMentor AI link at (90, 68) on xpath=(//a[normalize-space()='EdMentor AI'])[1]
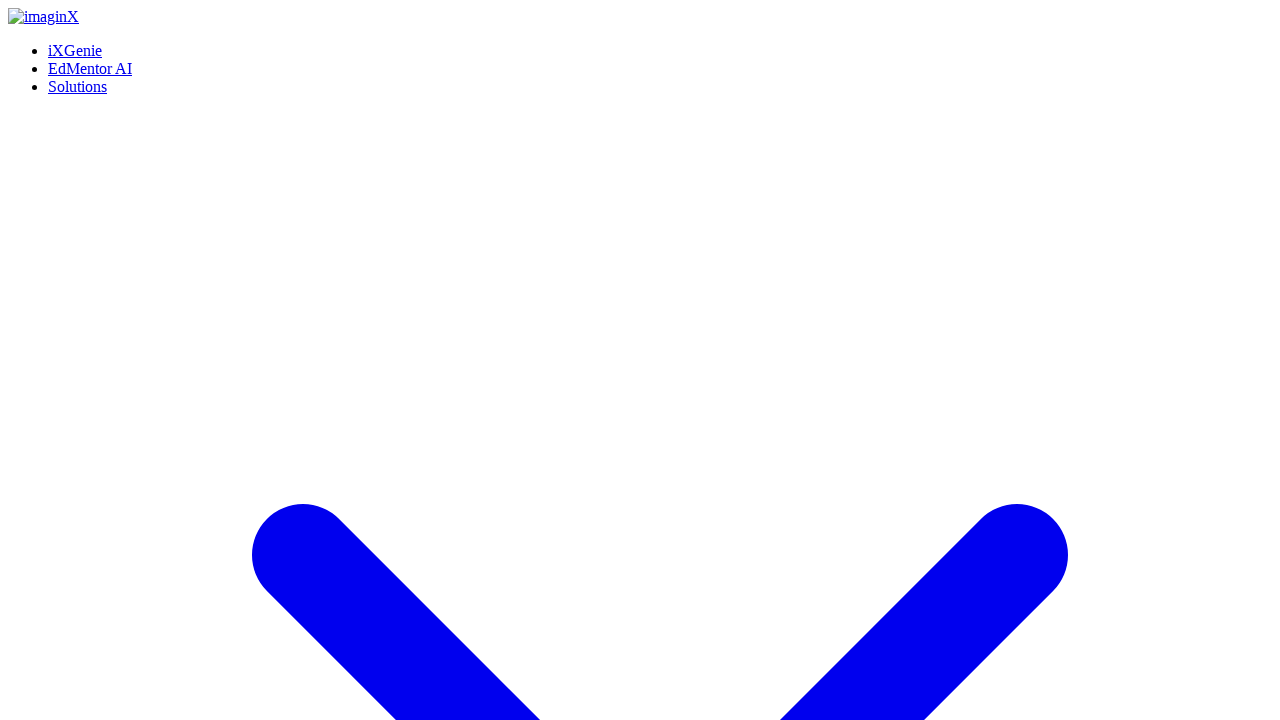

Waited 500ms before clicking
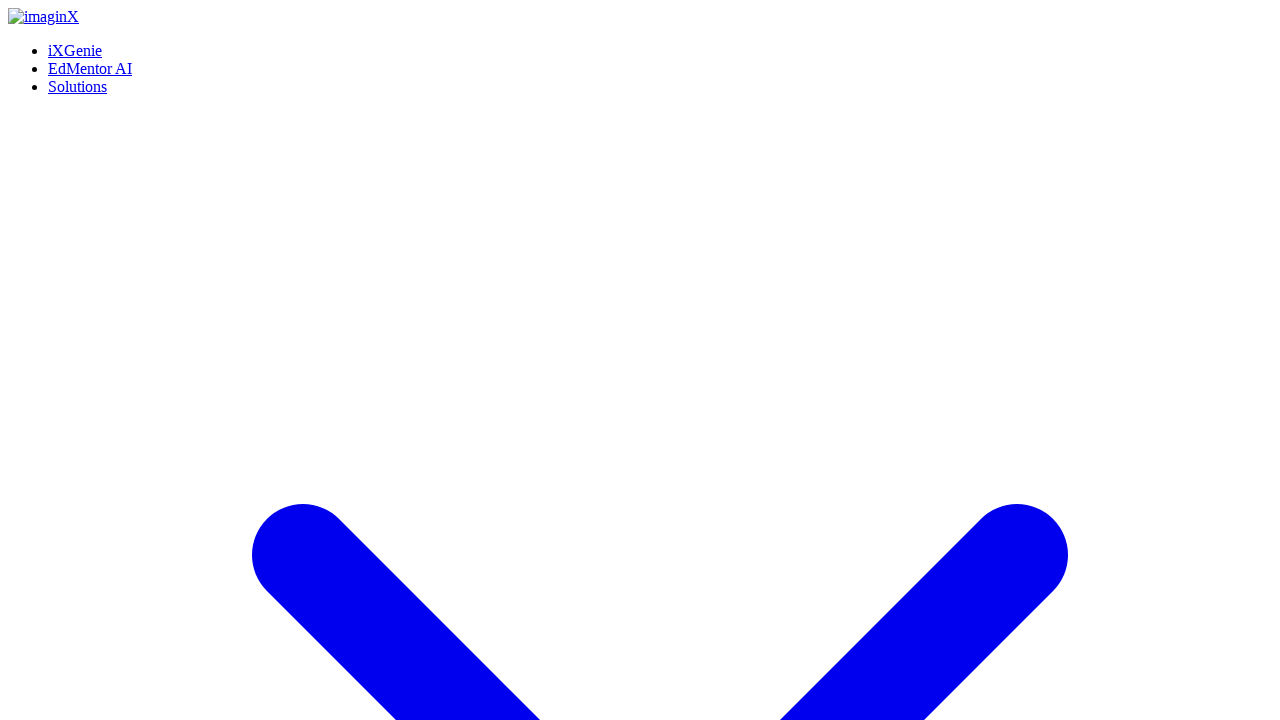

Clicked EdMentor AI link at (90, 68) on xpath=(//a[normalize-space()='EdMentor AI'])[1]
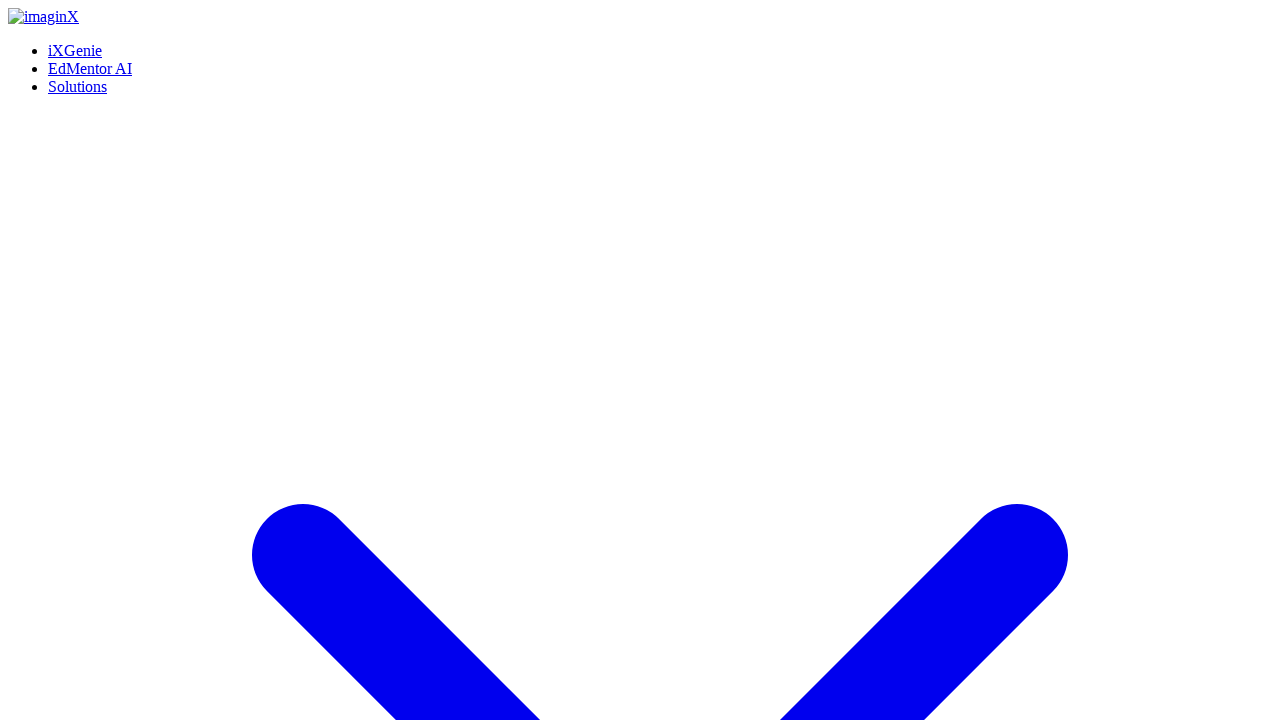

EdMentor AI page loaded
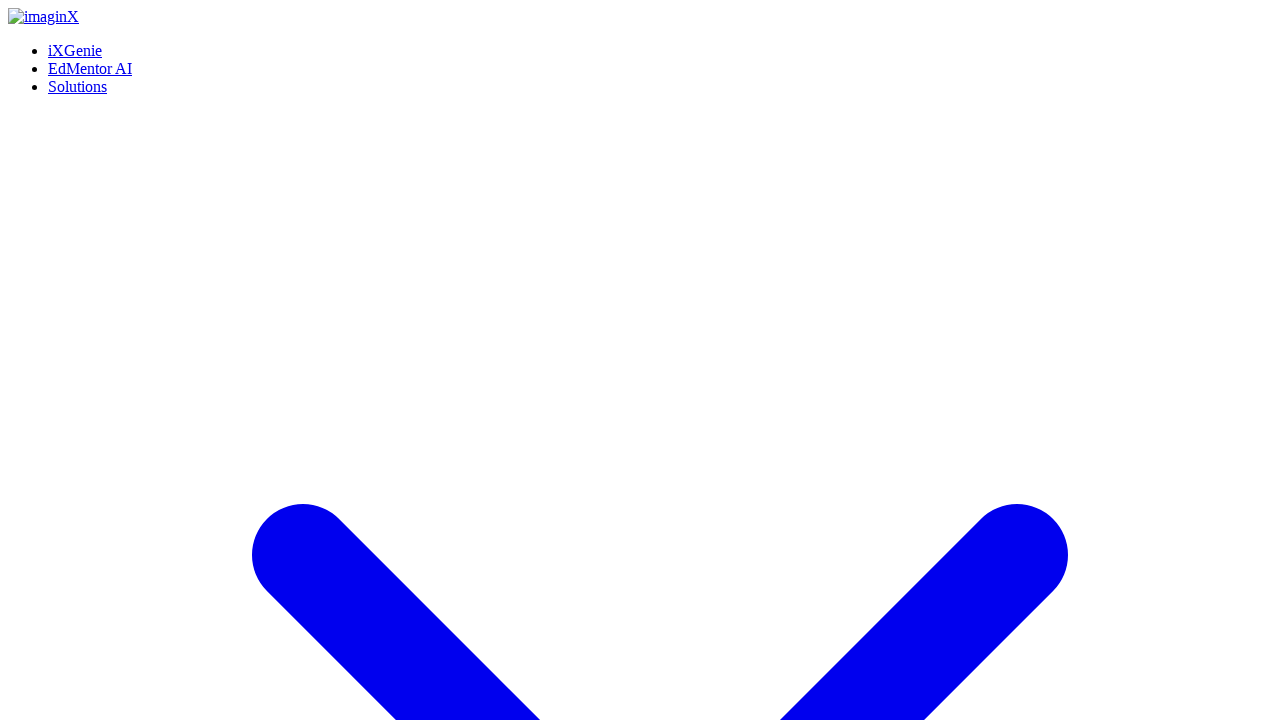

Waited 2 seconds for page content to fully render
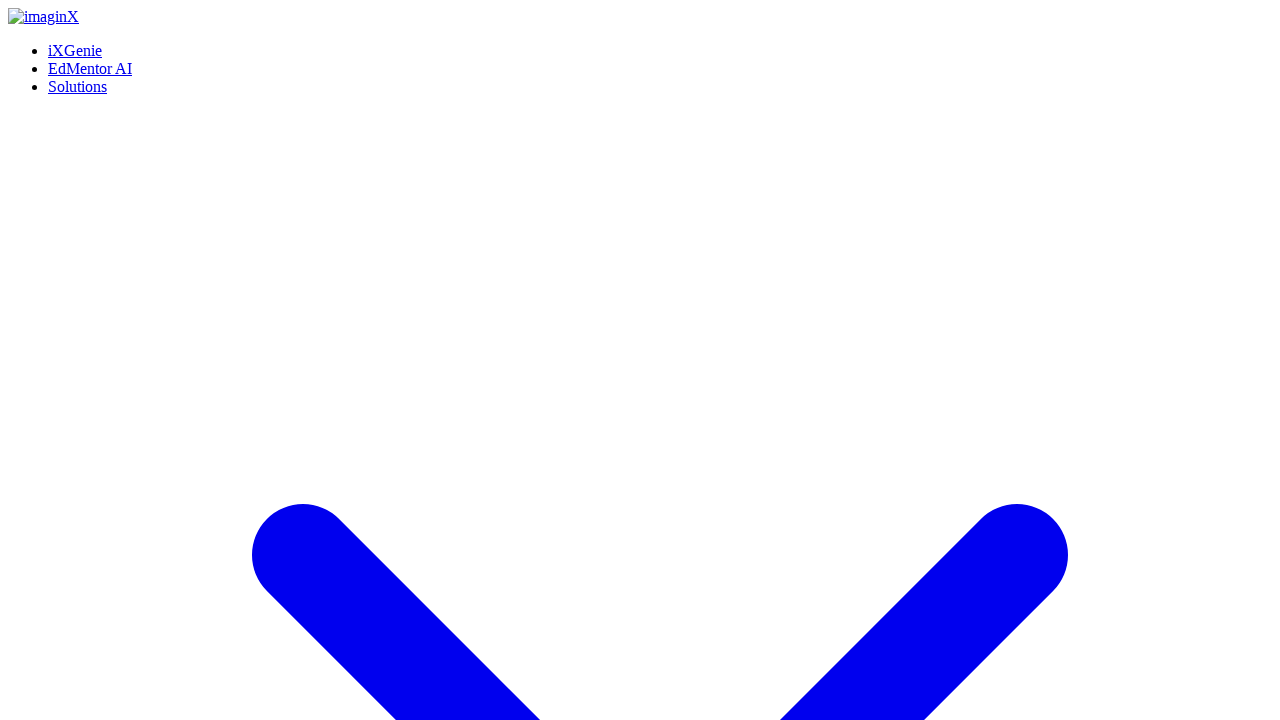

Scrolled to bottom of page
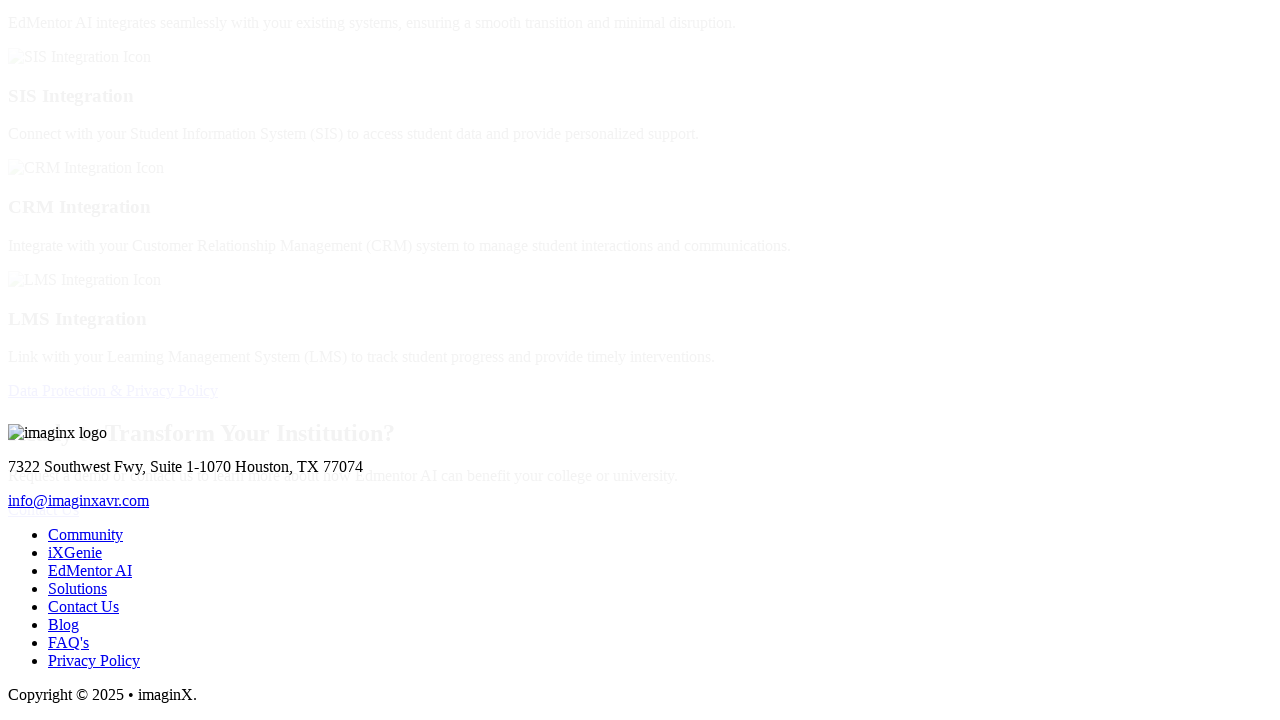

Waited 1 second after scrolling to bottom
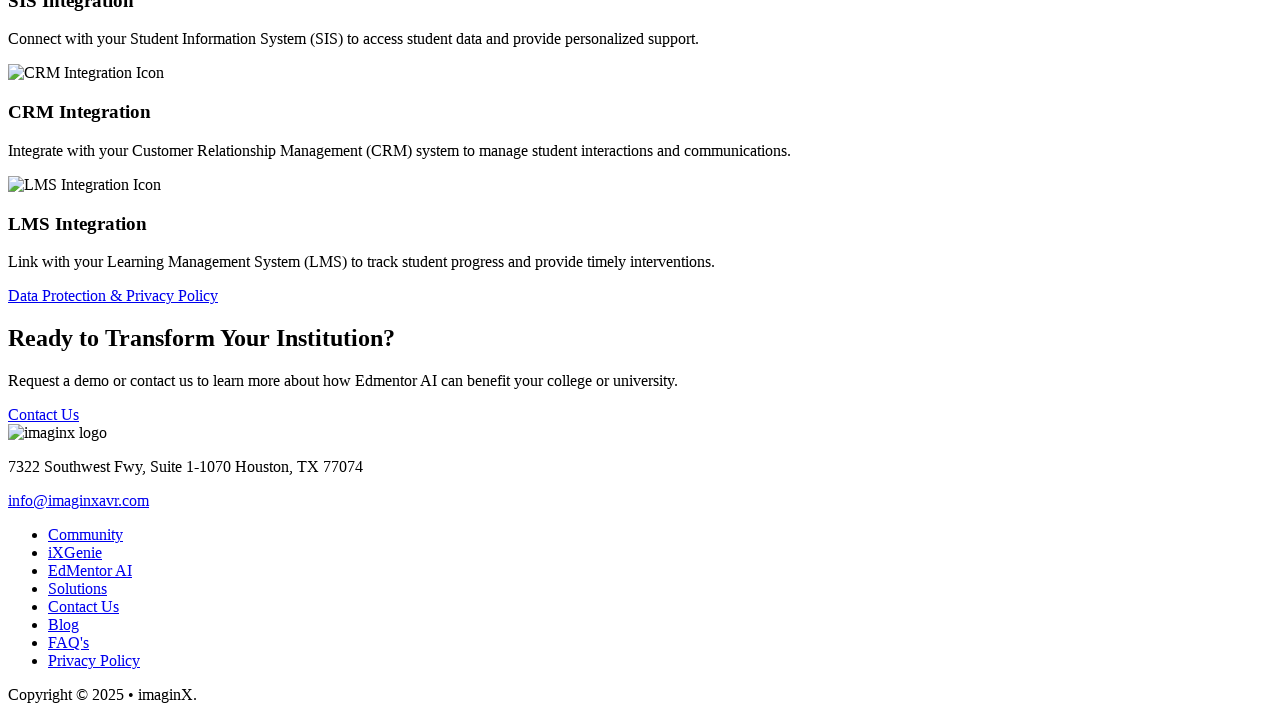

Scrolled back to top of page
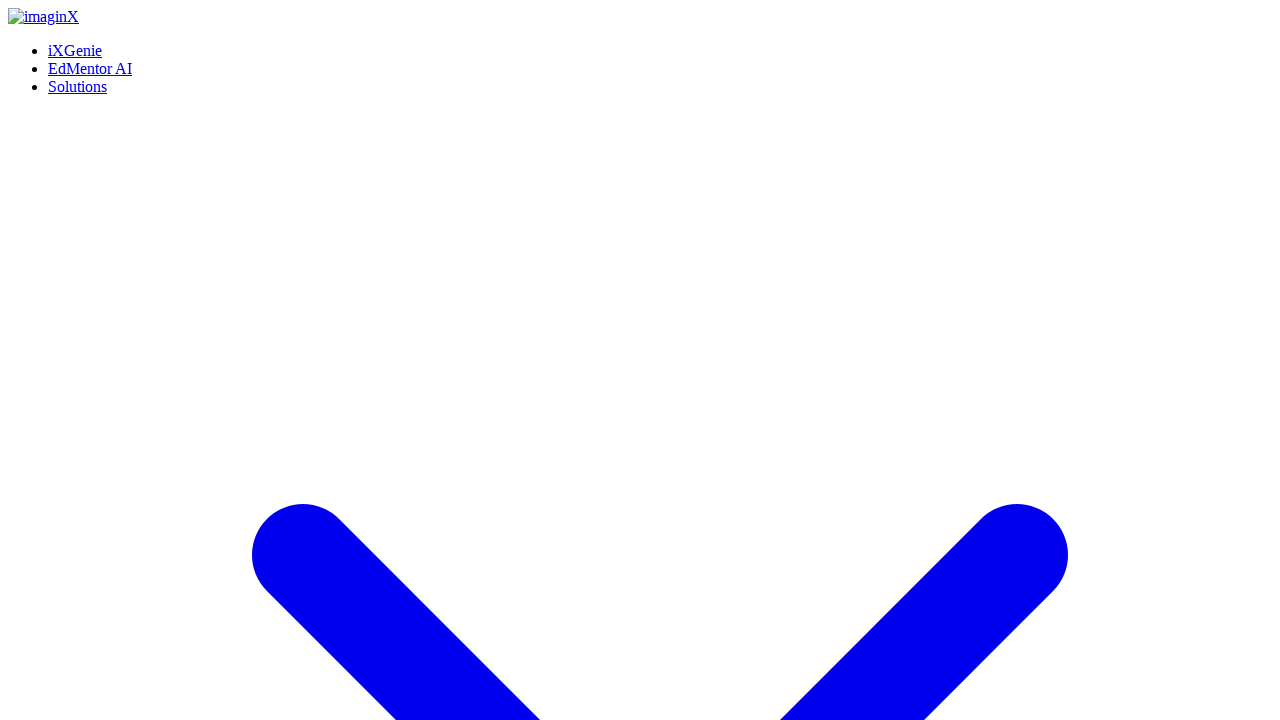

Waited 1 second after scrolling to top
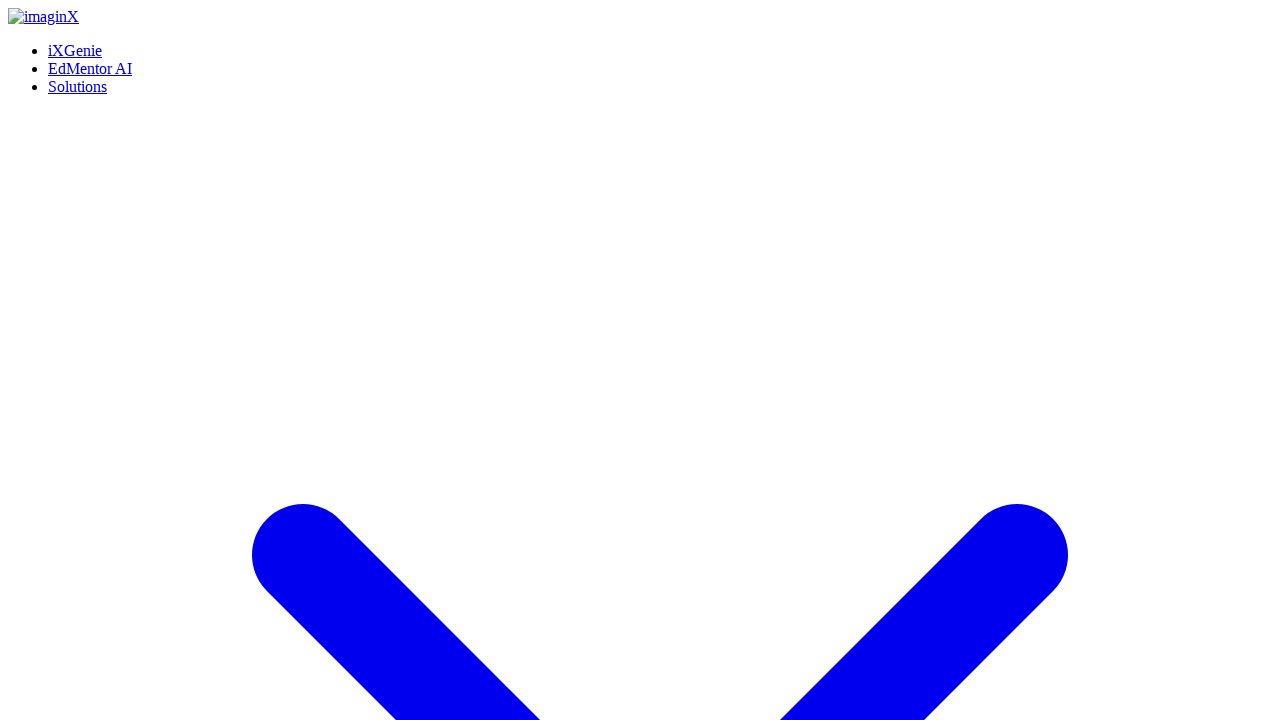

Found EdMentor AI header element
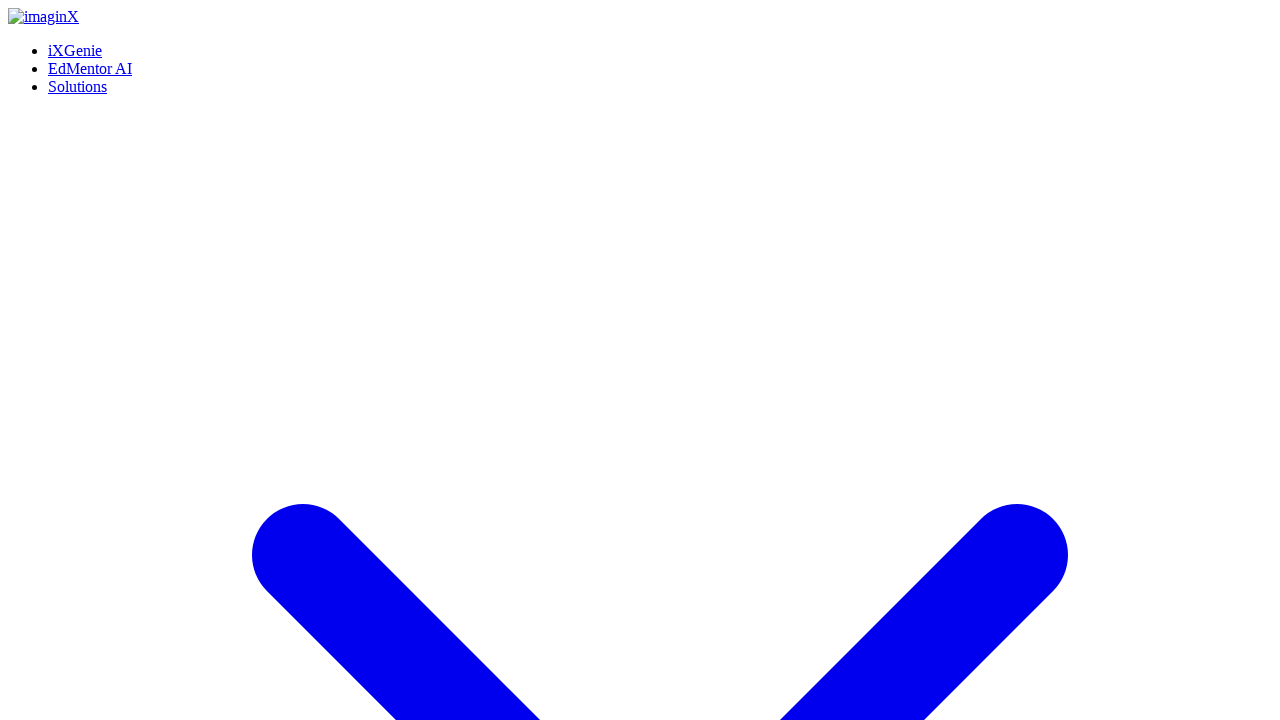

Verified EdMentor AI header is visible
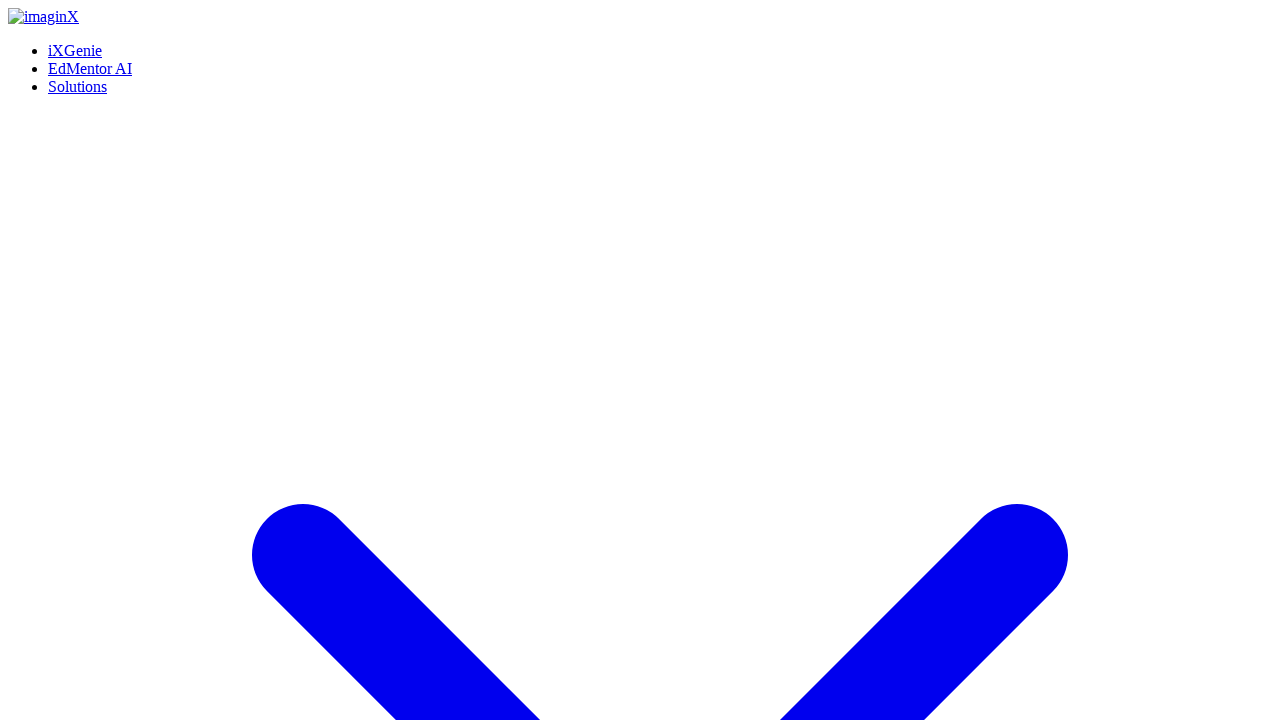

Found sub-header element
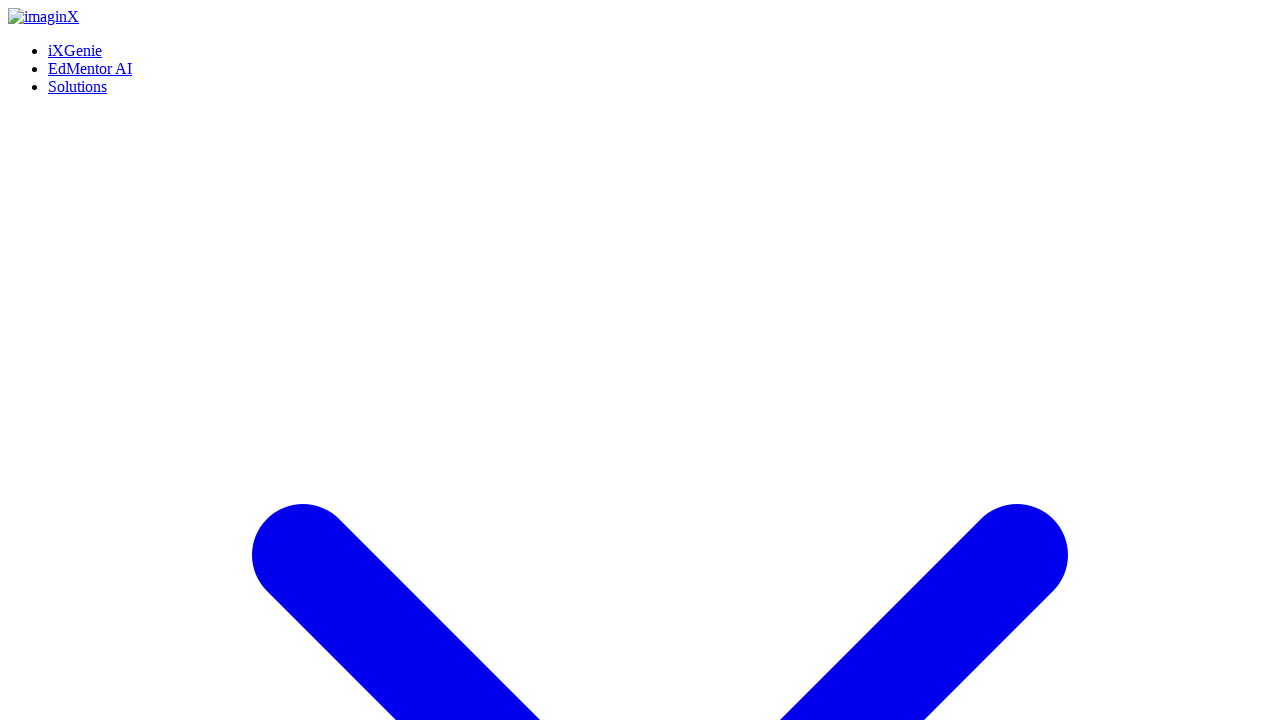

Verified sub-header 'Smarter Student Services, Powered by AI + XR' is visible
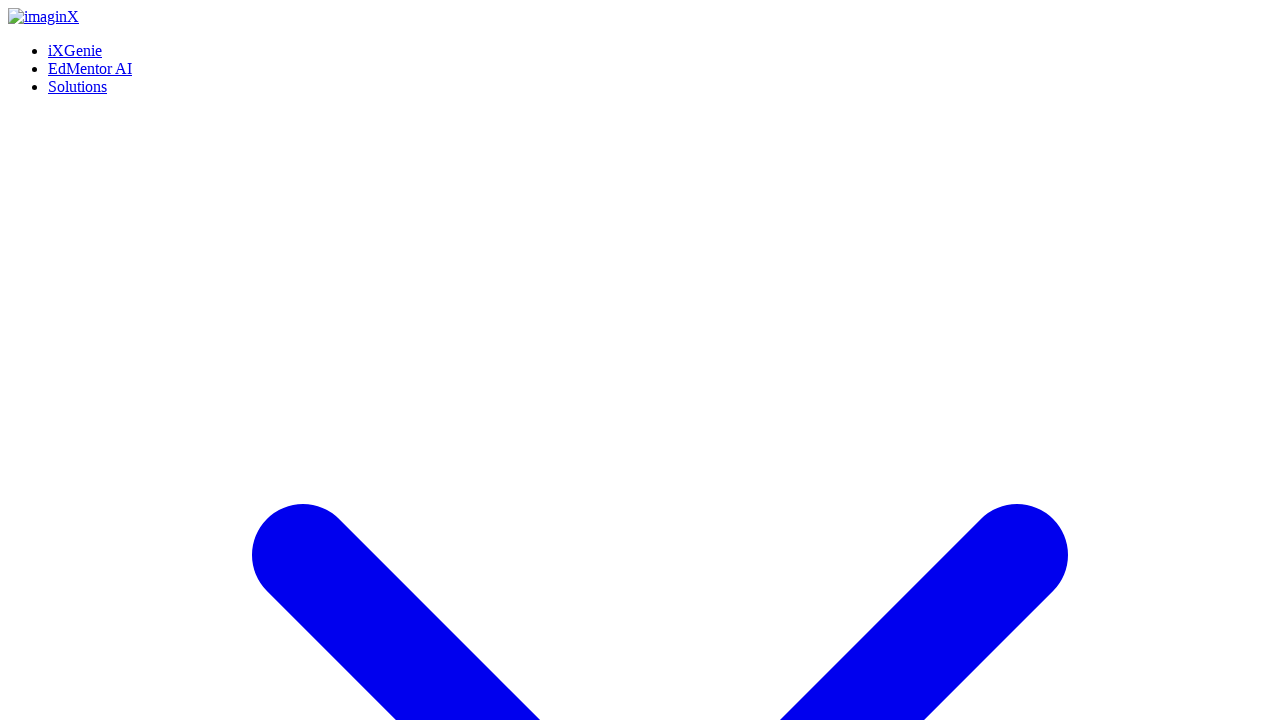

Found Key Features header element
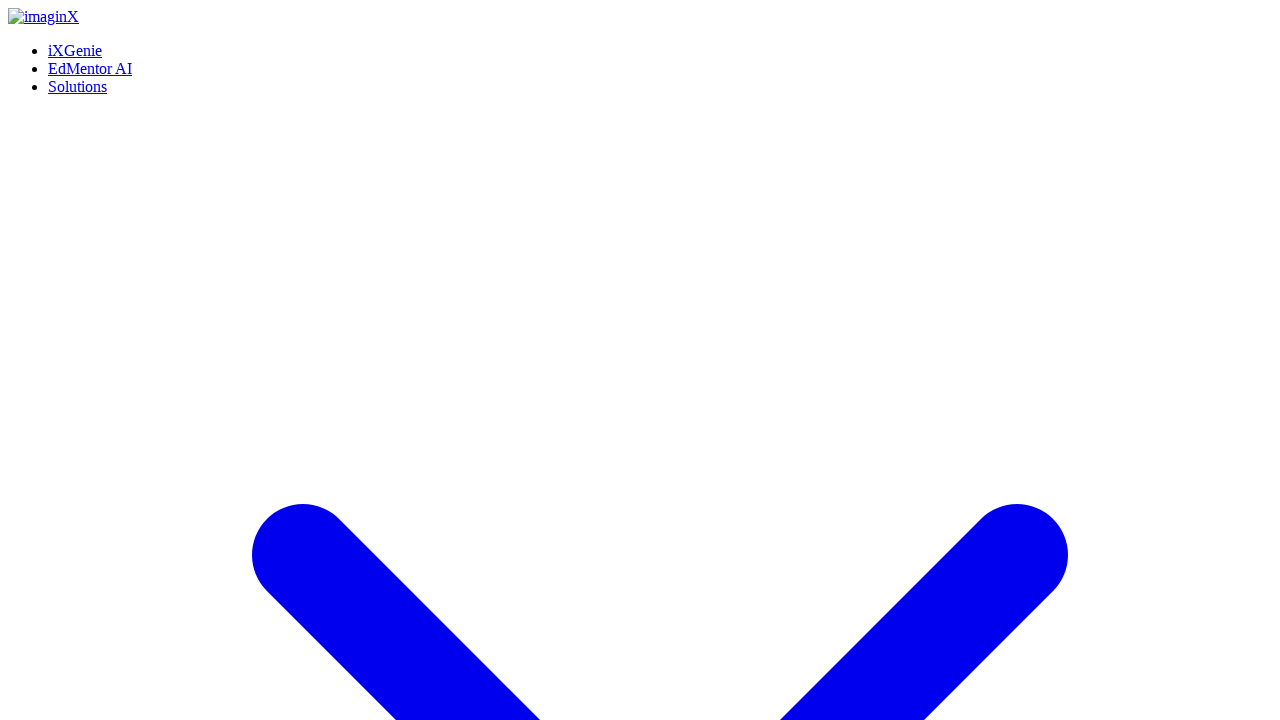

Verified Key Features section header is visible
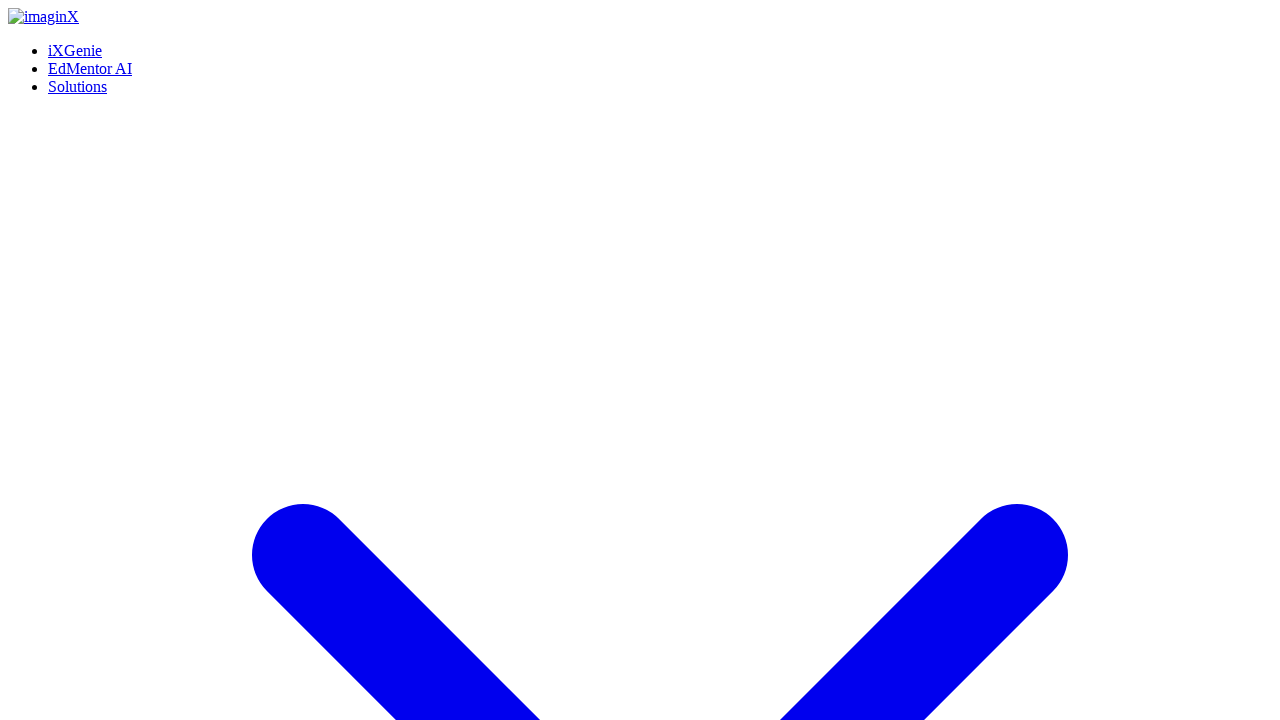

Found Data Protection & Privacy Policy button
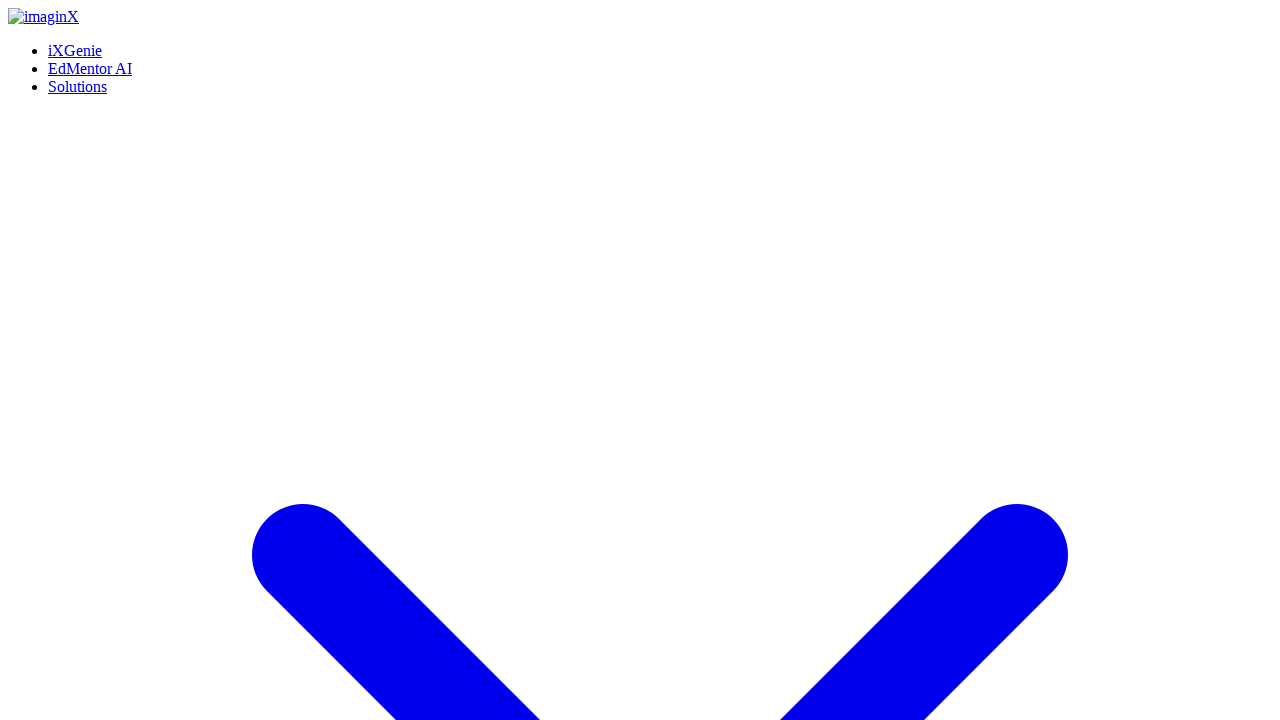

Hovered over Data Protection & Privacy Policy button at (113, 361) on xpath=//a[normalize-space()='Data Protection & Privacy Policy' and contains(@cla
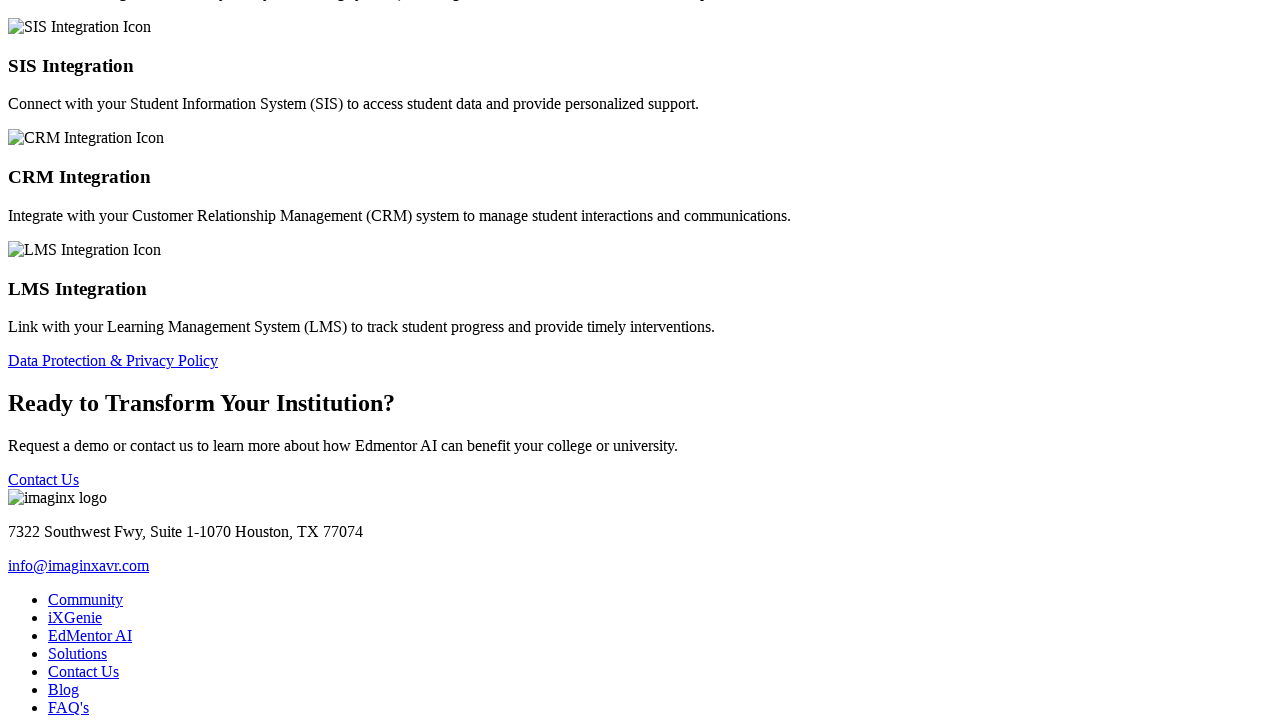

Clicked Data Protection & Privacy Policy button at (113, 361) on xpath=//a[normalize-space()='Data Protection & Privacy Policy' and contains(@cla
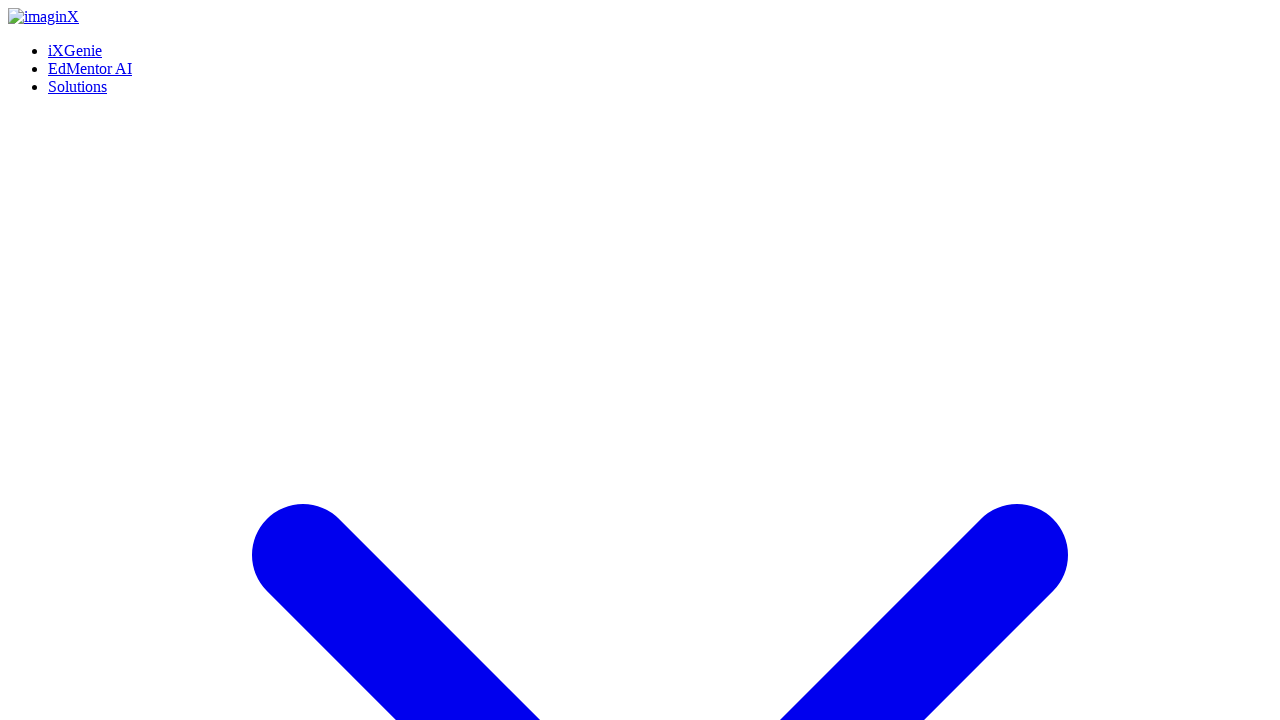

Waited 1 second for Data Protection page to load
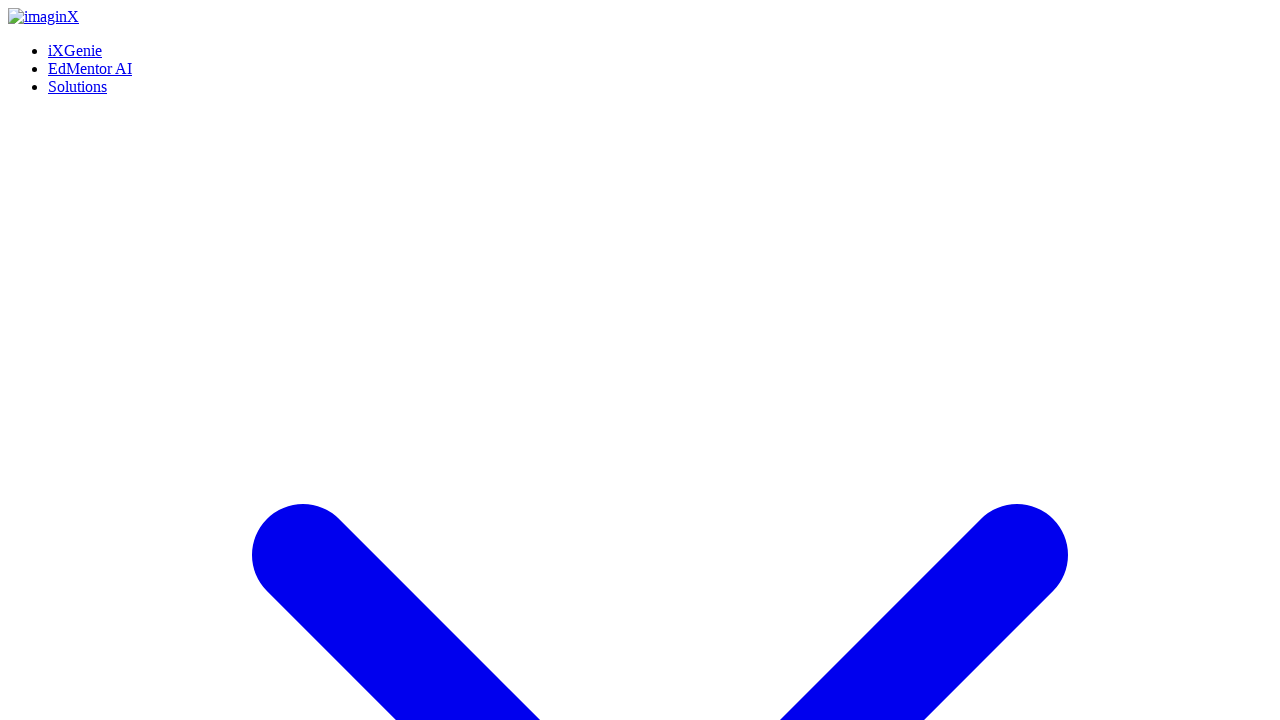

Found Data Protection & Privacy Policy header on new page
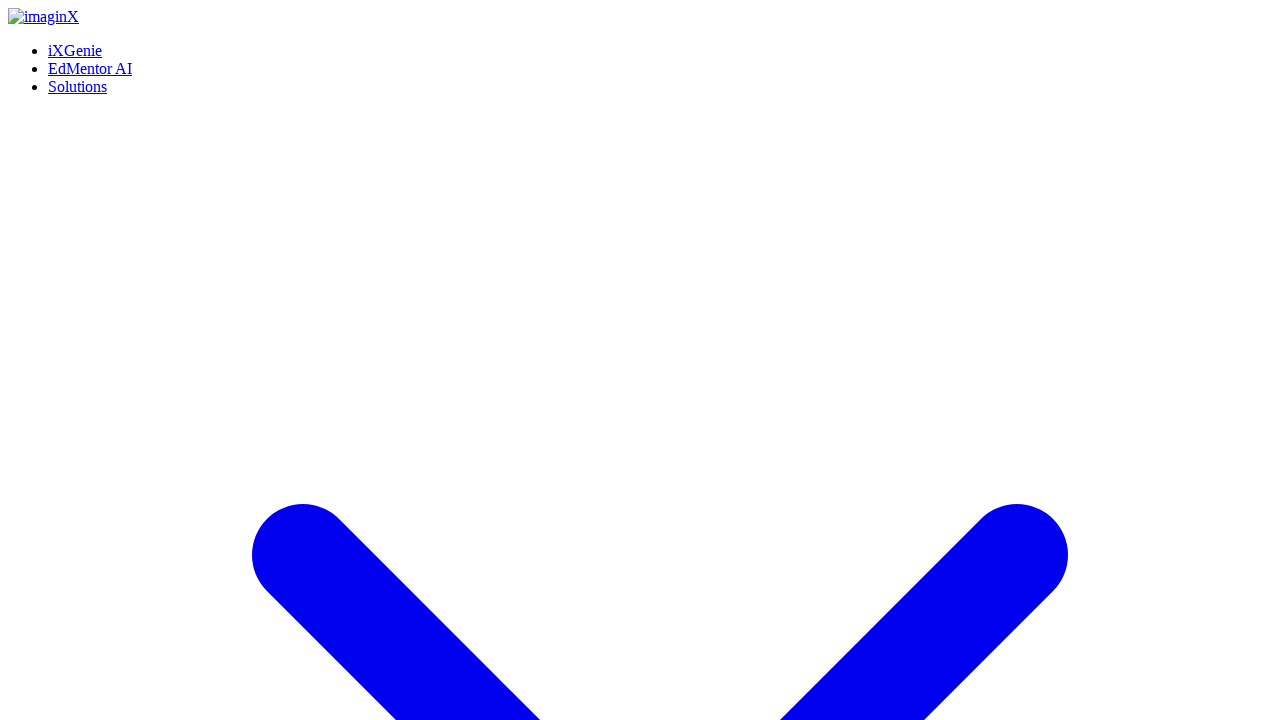

Verified Data Protection & Privacy Policy page header is visible
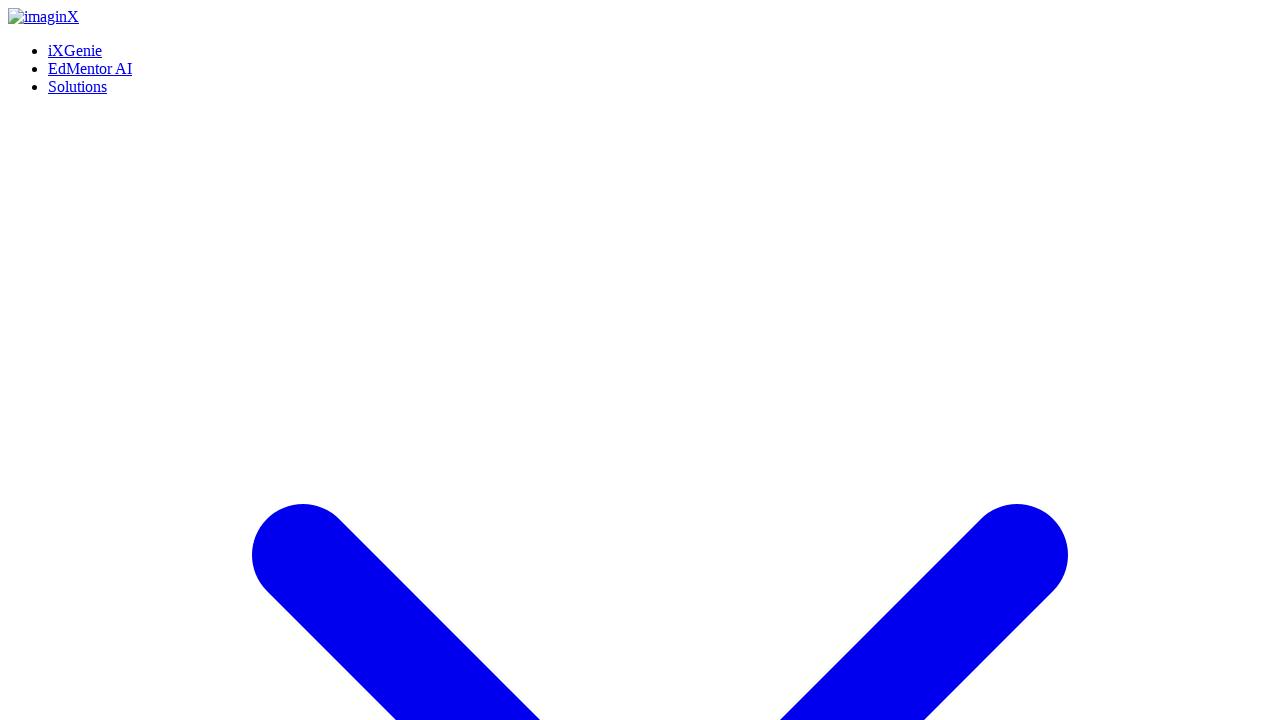

Navigated back to EdMentor AI page
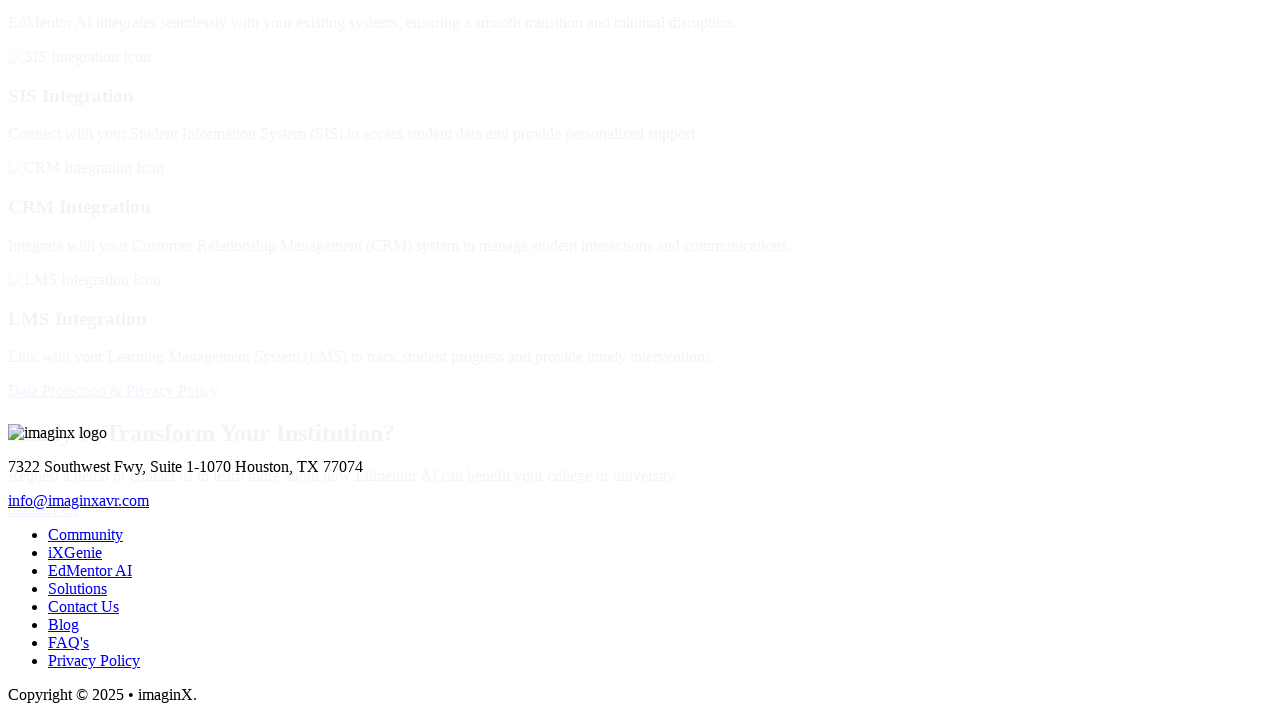

EdMentor AI page loaded after going back
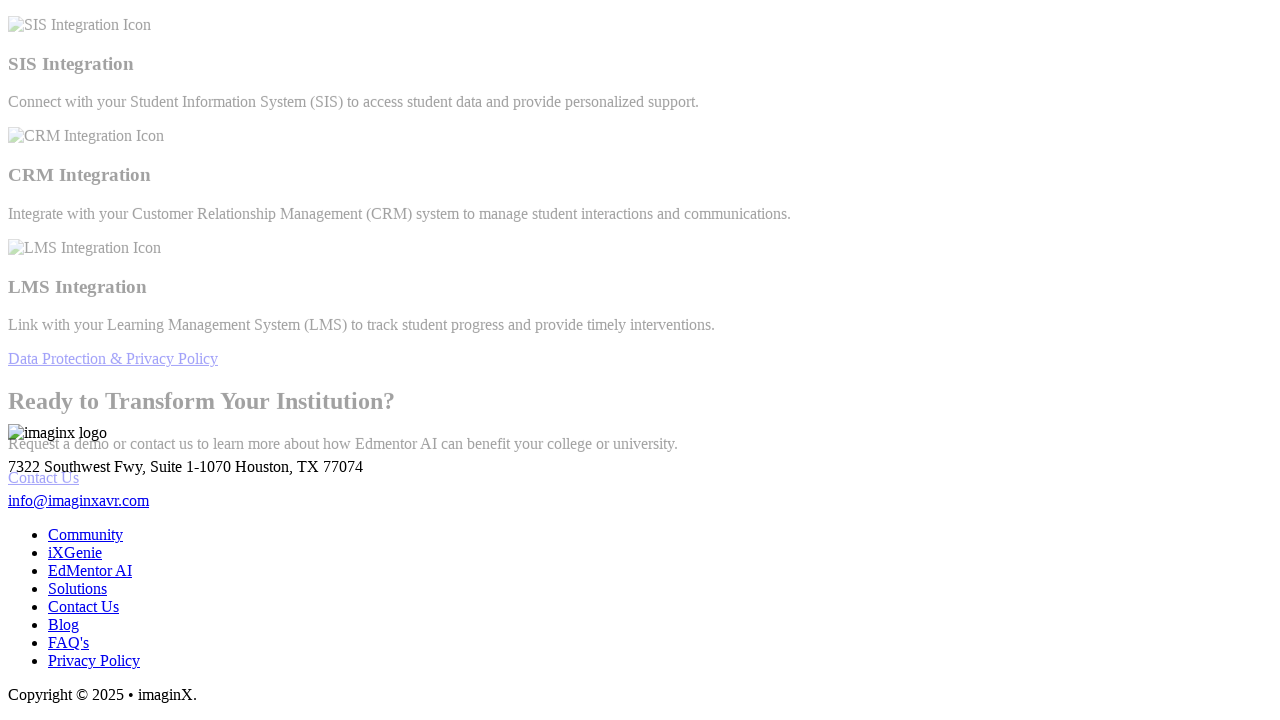

Waited 1 second for page to fully render
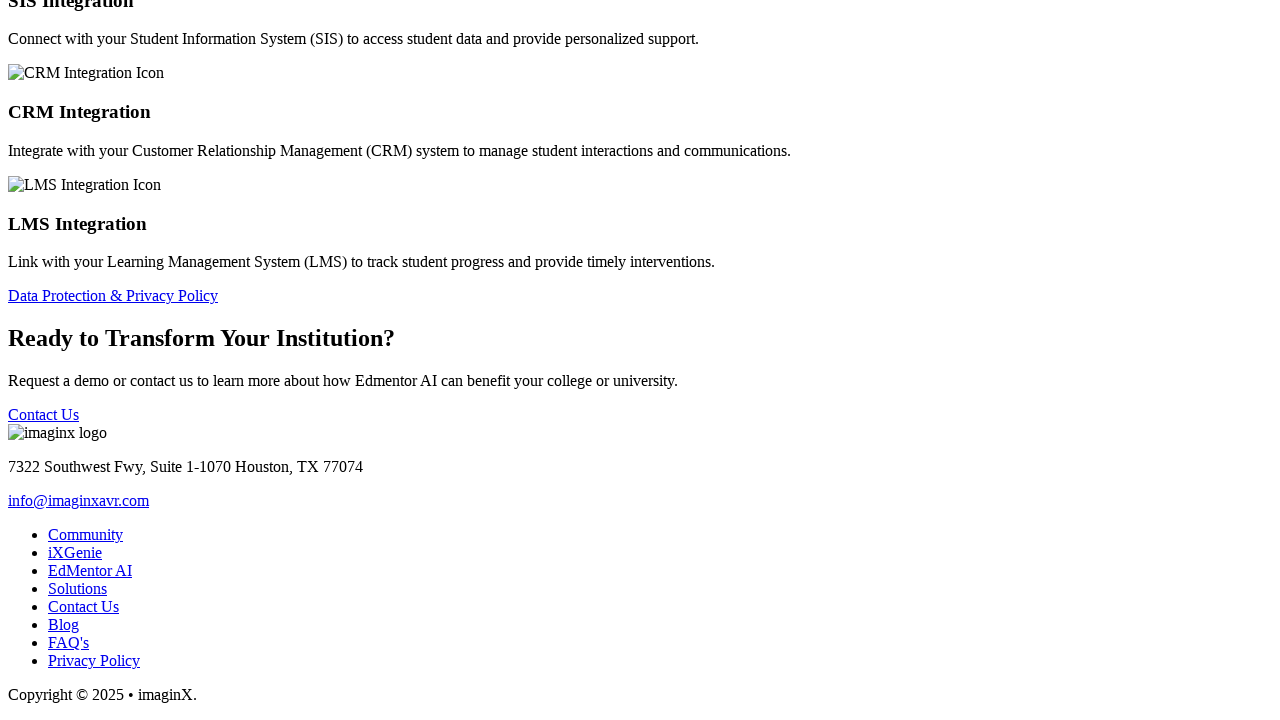

Found Contact Us button
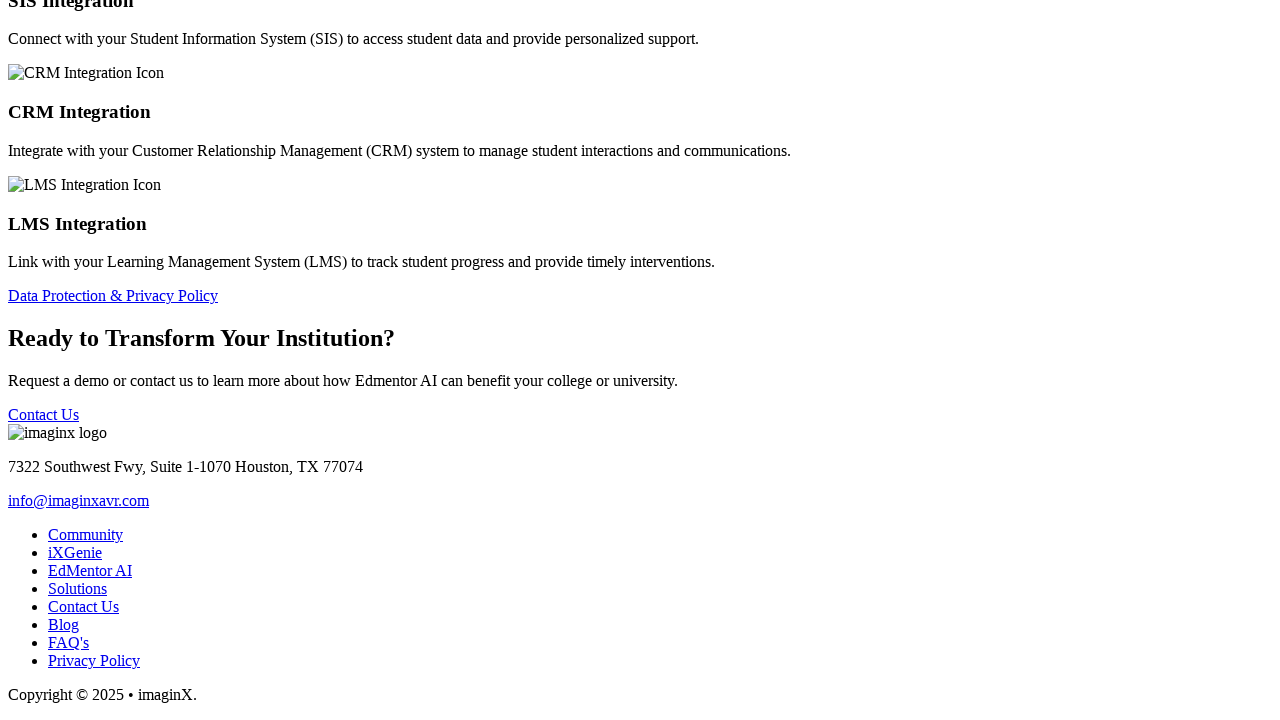

Hovered over Contact Us button at (44, 415) on xpath=//a[normalize-space()='Contact Us' and contains(@class,'bg-xgreen')]
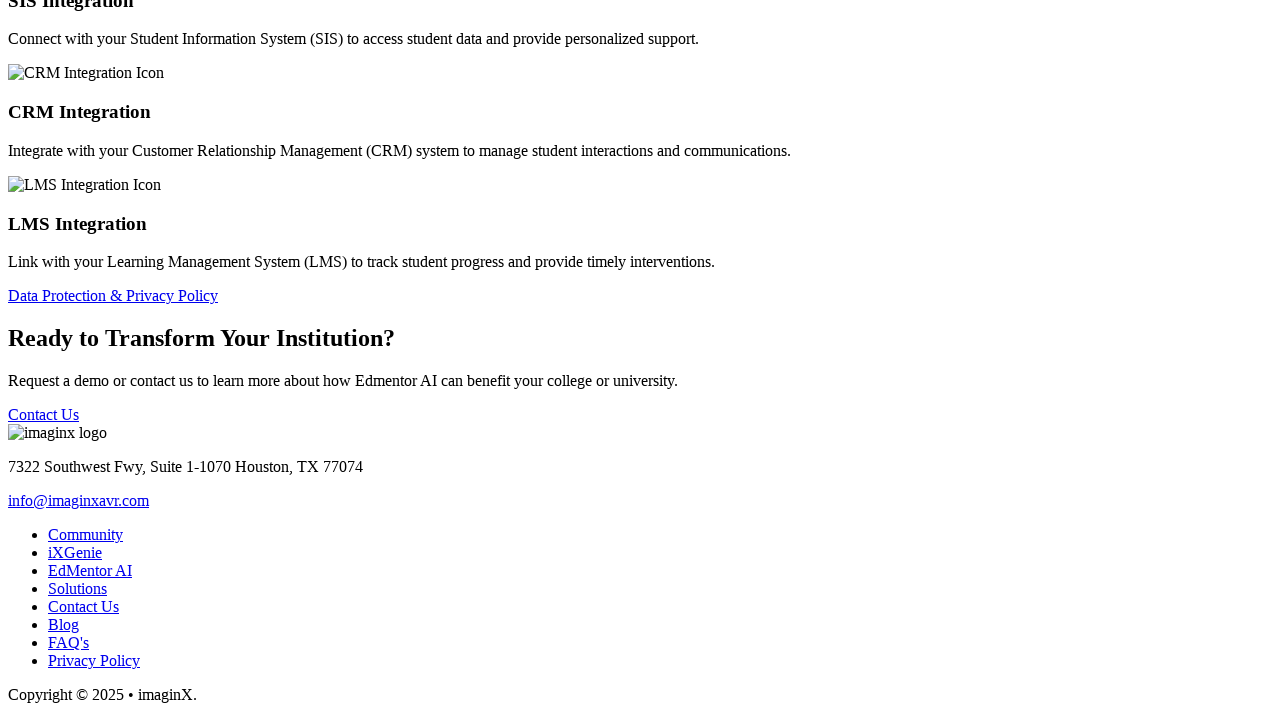

Clicked Contact Us button at (44, 415) on xpath=//a[normalize-space()='Contact Us' and contains(@class,'bg-xgreen')]
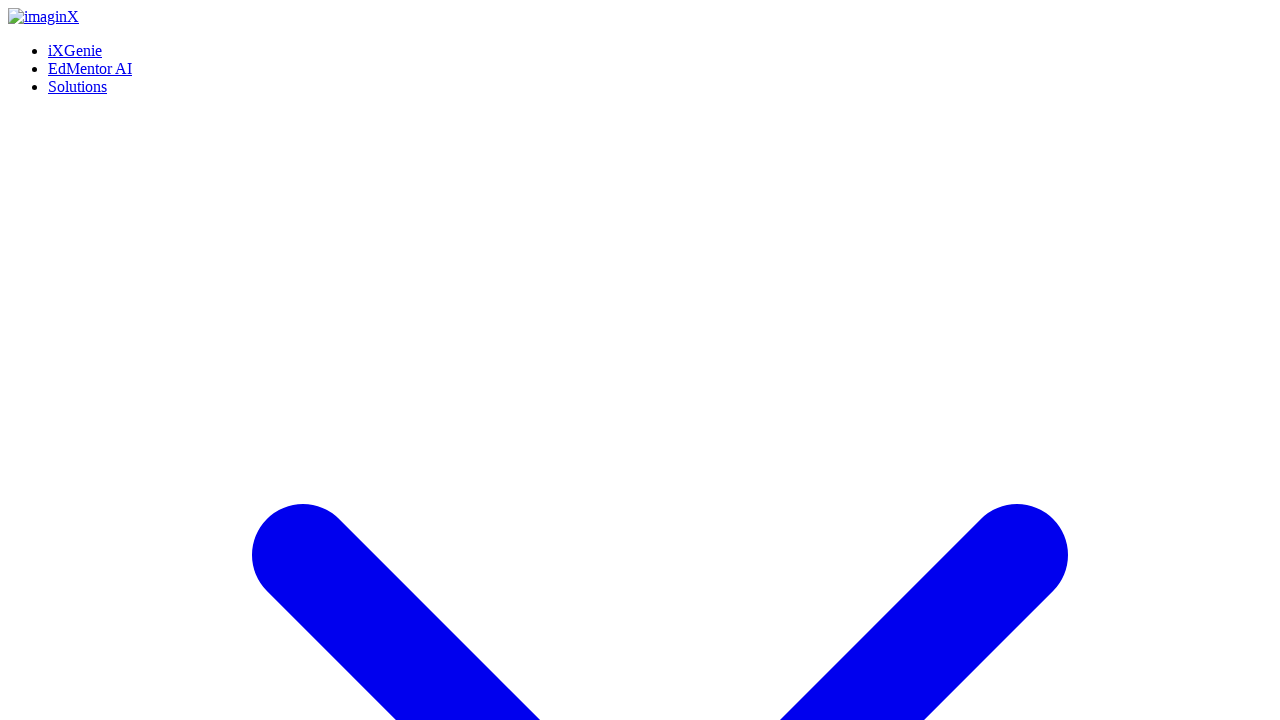

Waited 1 second for Contact Us page to load
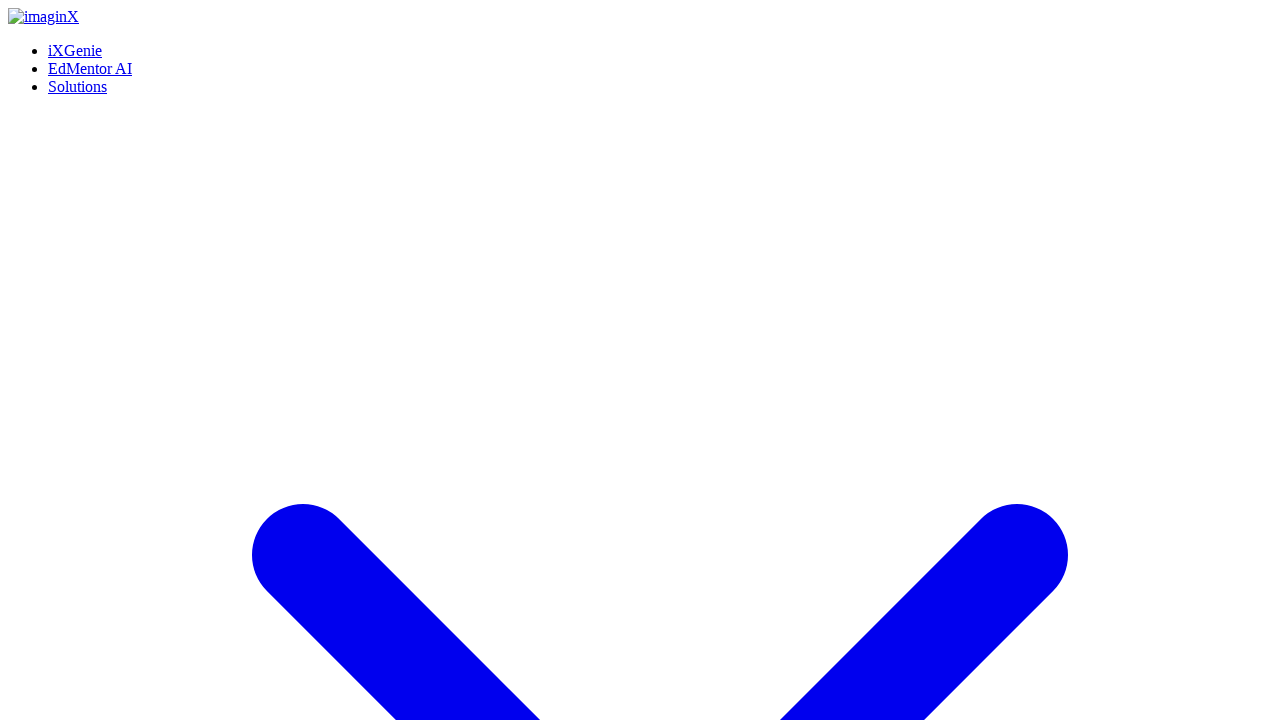

Found Contact Us header on new page
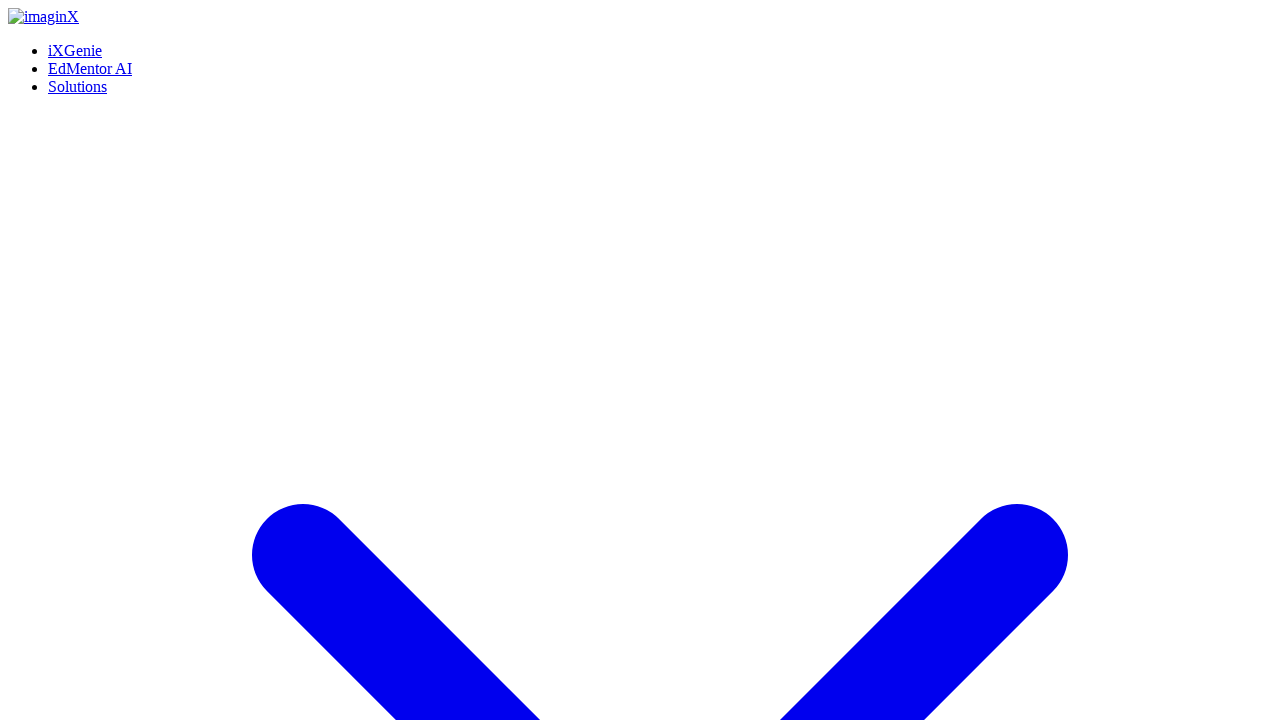

Verified Contact Us page header is visible
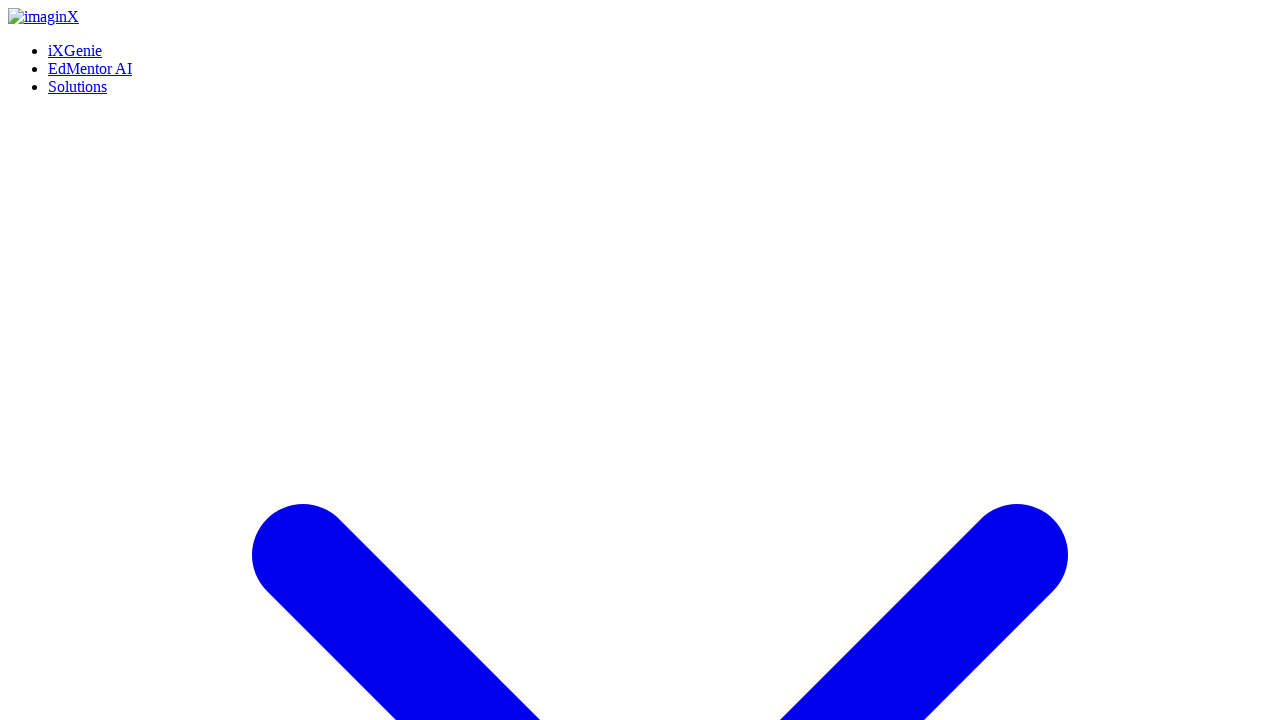

Navigated back to EdMentor AI page
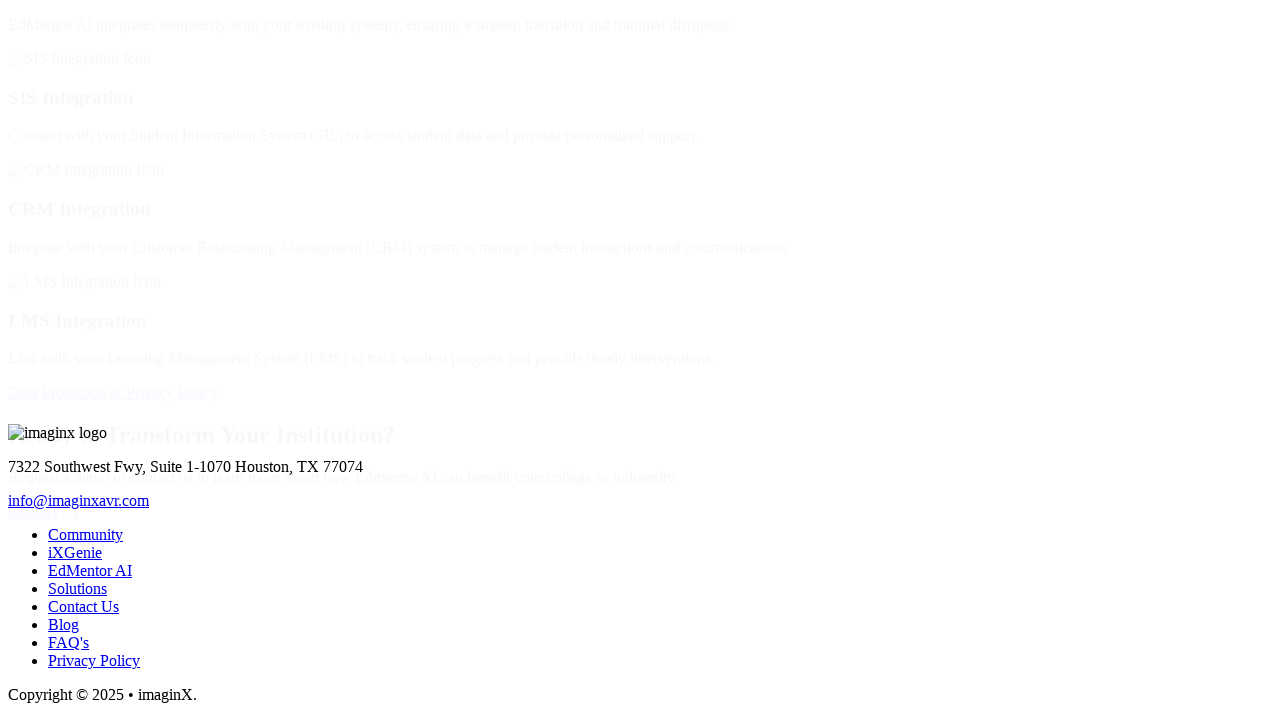

EdMentor AI page loaded after final navigation back
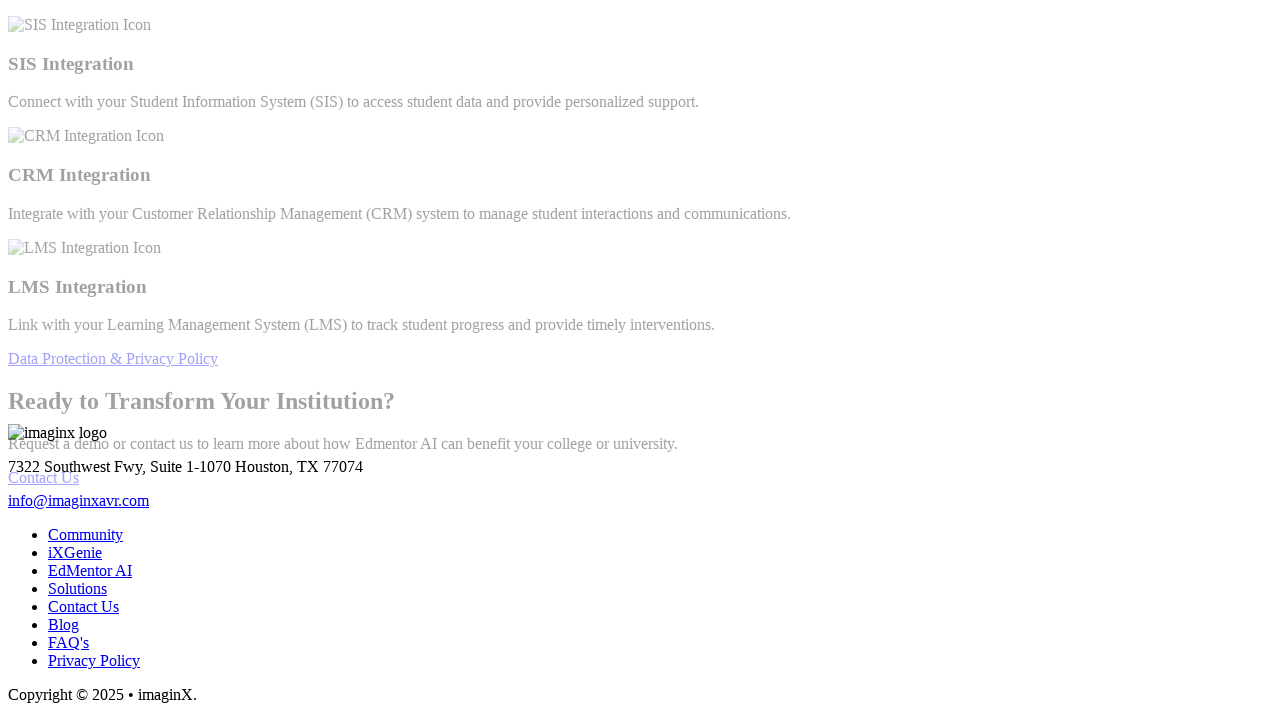

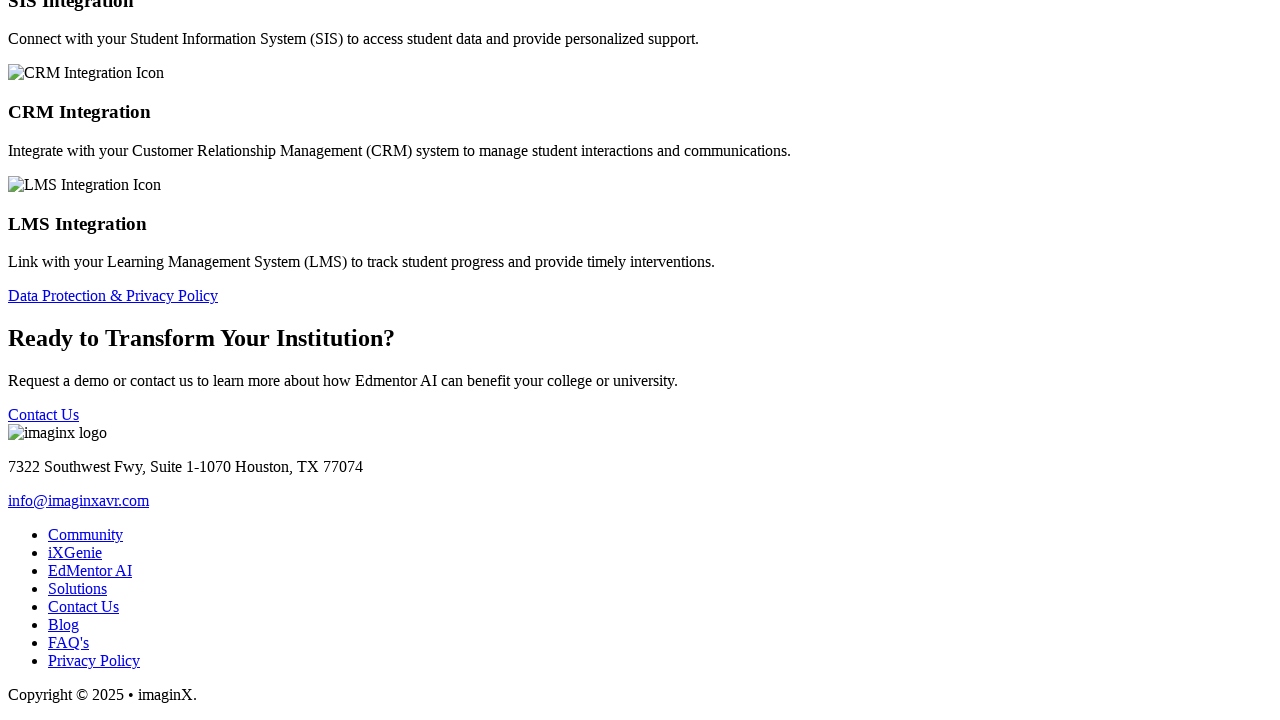